Hovers over a menu item and clicks on a submenu item

Starting URL: http://flex.apache.org/

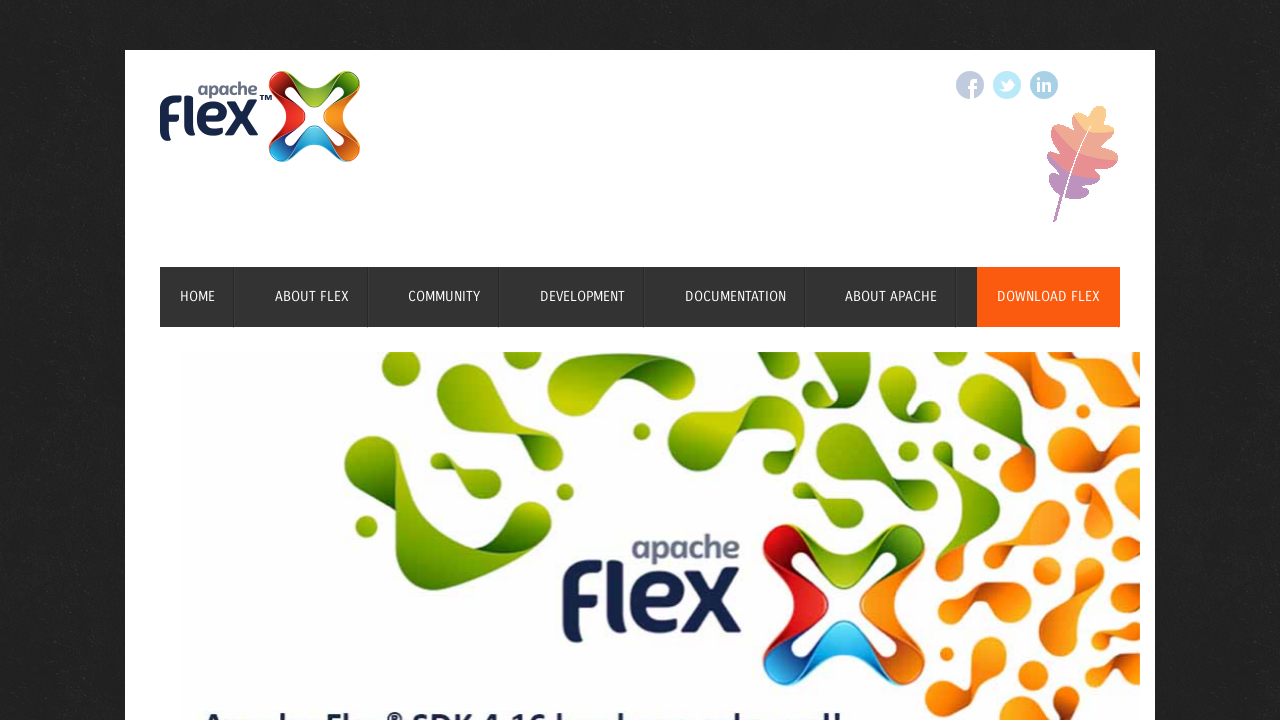

Hovered over 'About Flex' menu item at (312, 297) on xpath=//a[contains(text(),'About Flex')]
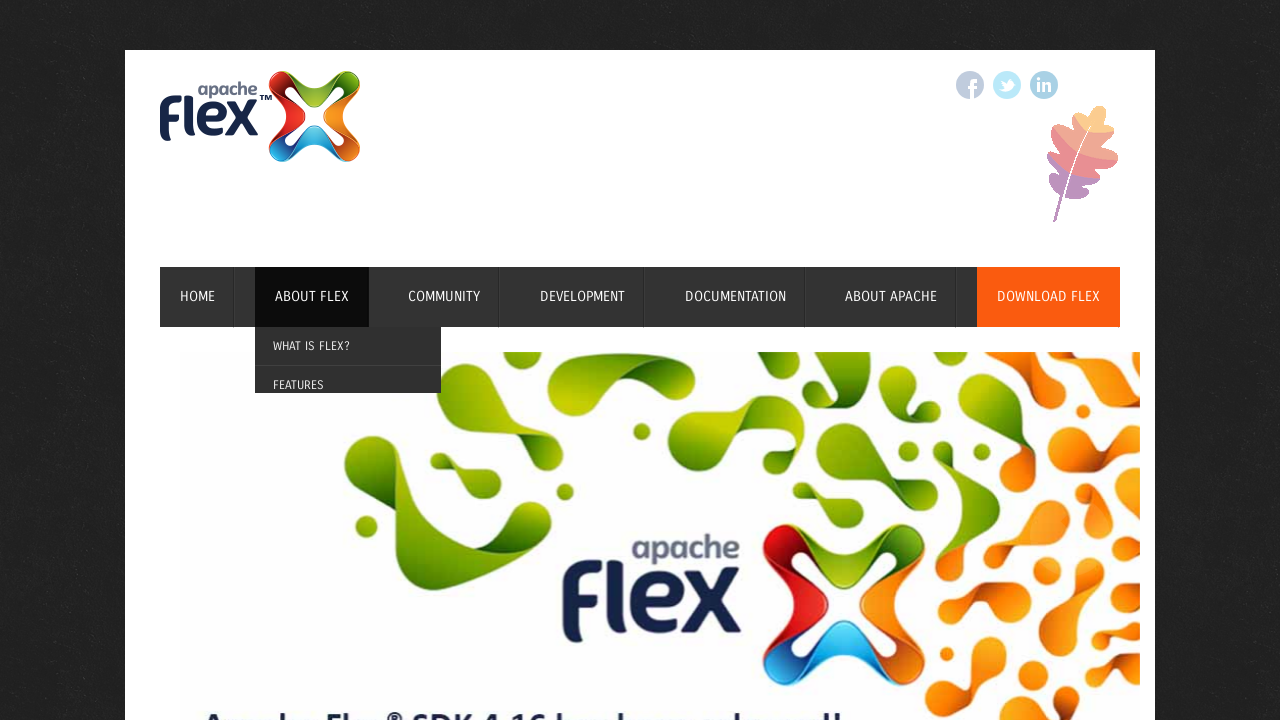

Clicked on 'Features' submenu item at (348, 385) on xpath=//a[text()='Features']
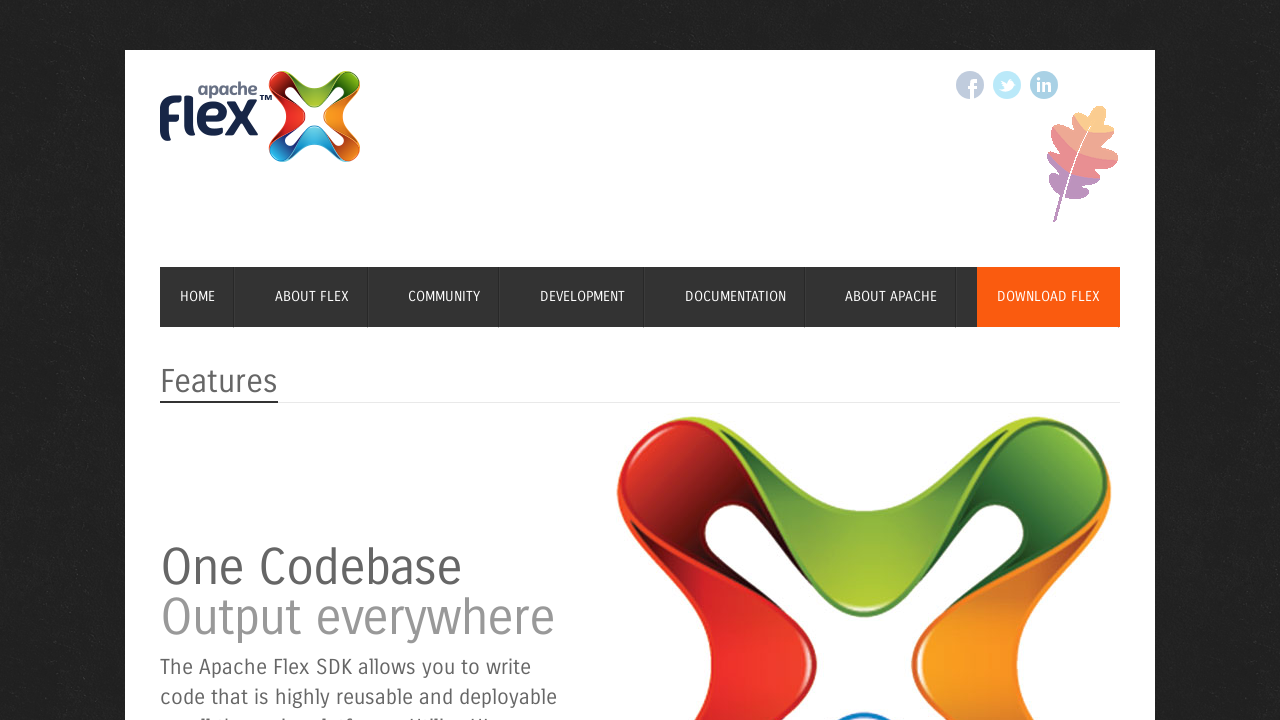

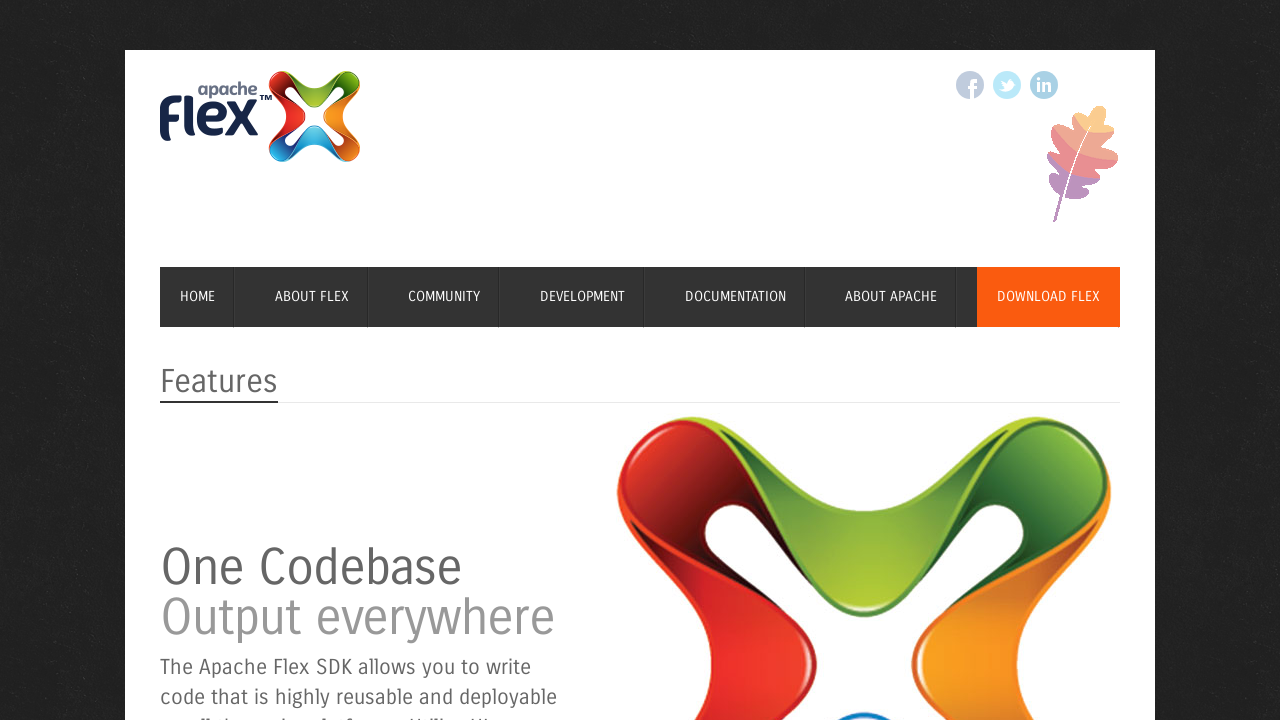